Tests GitHub's advanced search form by filling in search term, repository owner, date filter, and language, then submitting the form to perform a search.

Starting URL: https://github.com/search/advanced

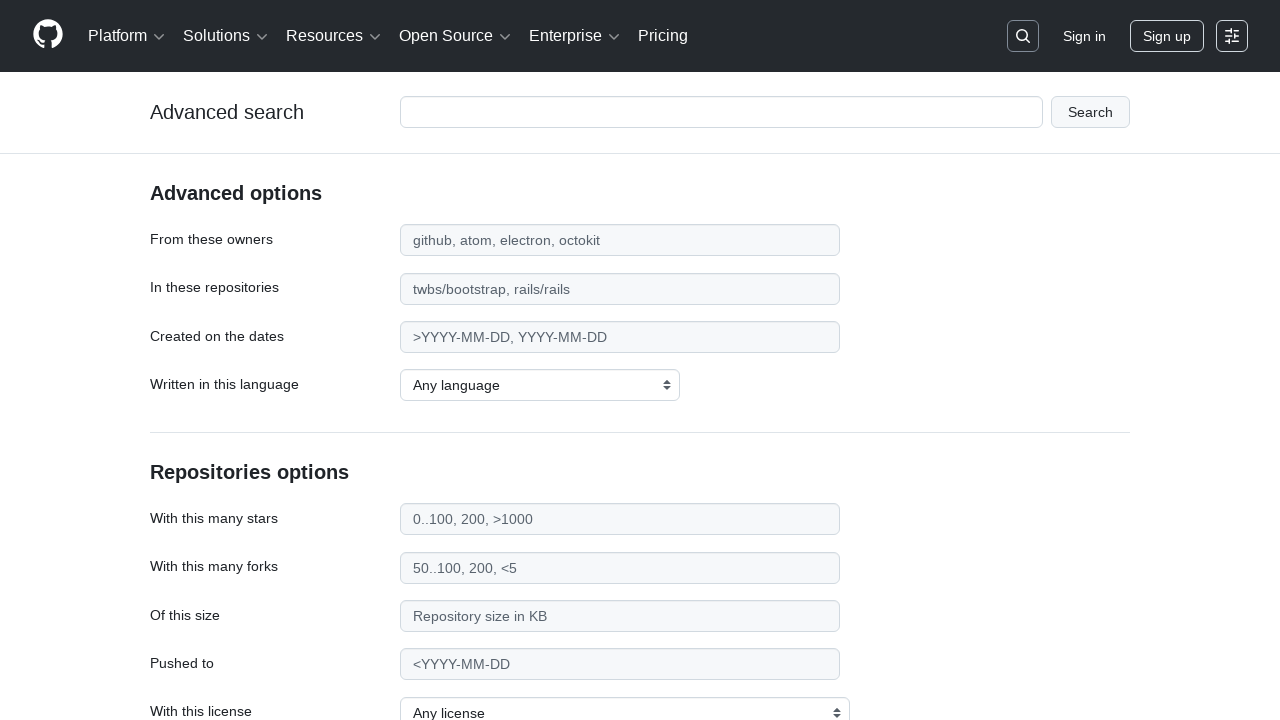

Filled search term field with 'apify-js' on #adv_code_search input.js-advanced-search-input
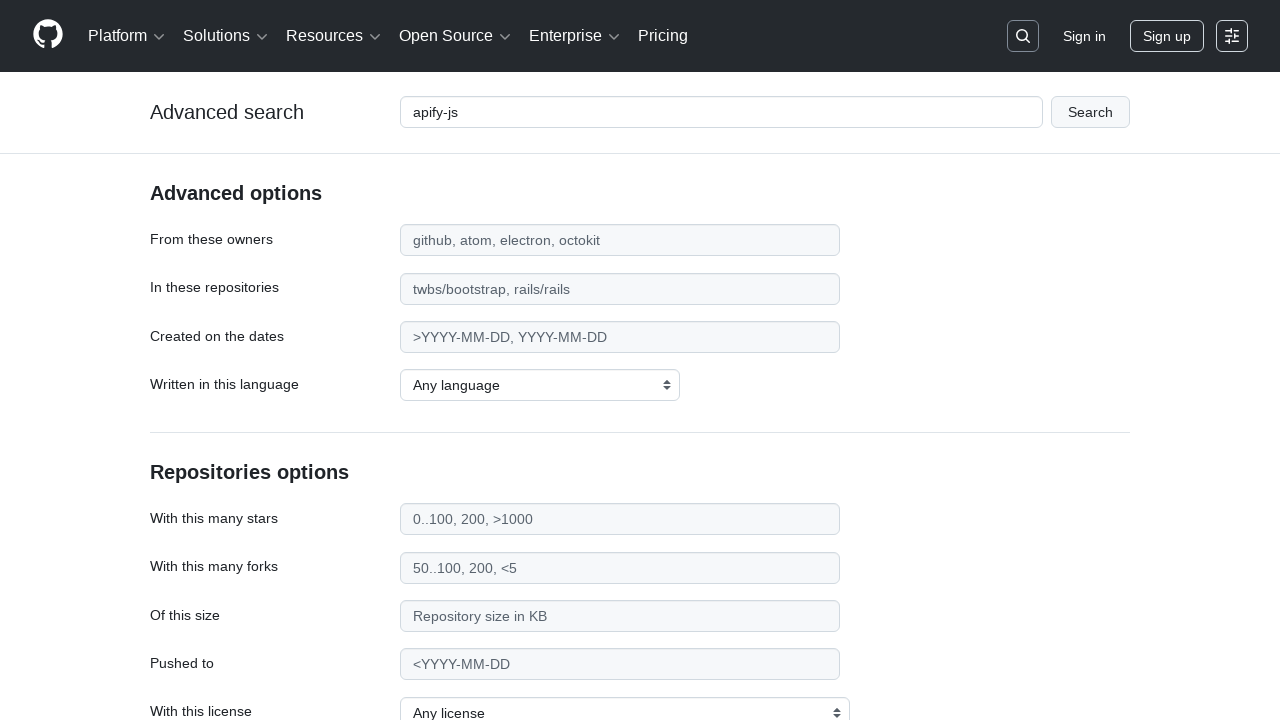

Filled repository owner field with 'apify' on #search_from
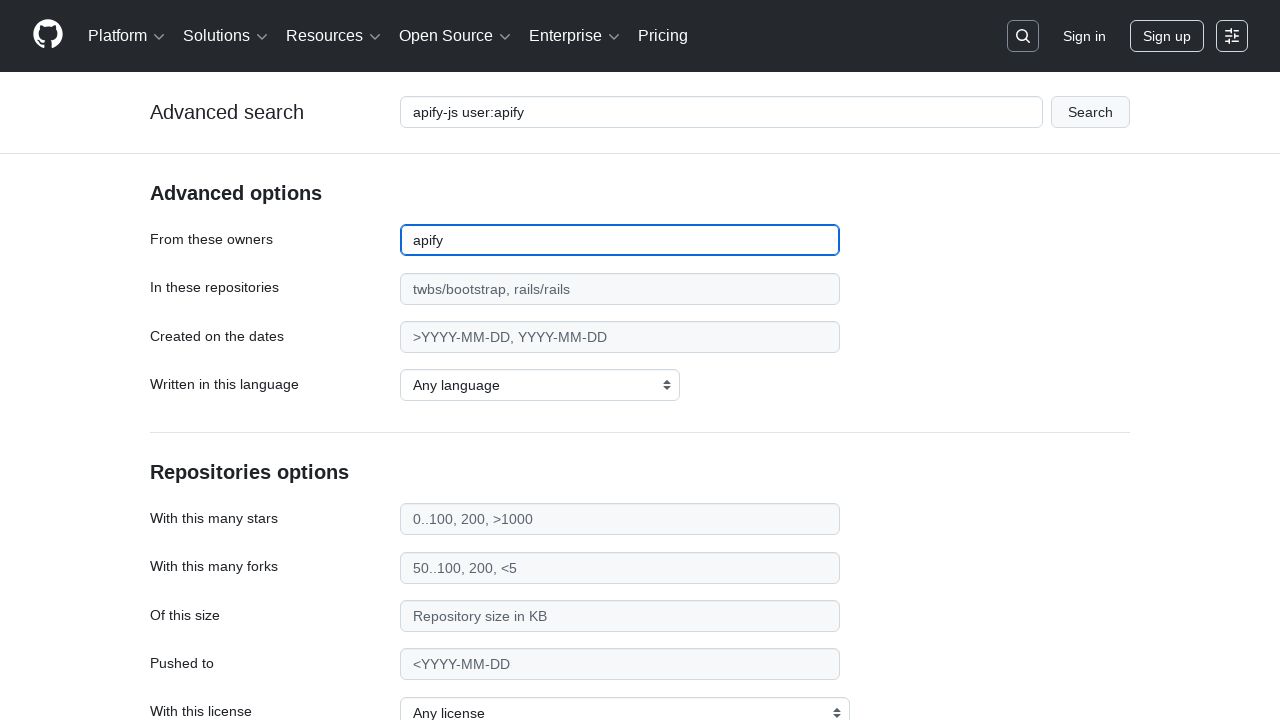

Filled date filter field with '>2015' on #search_date
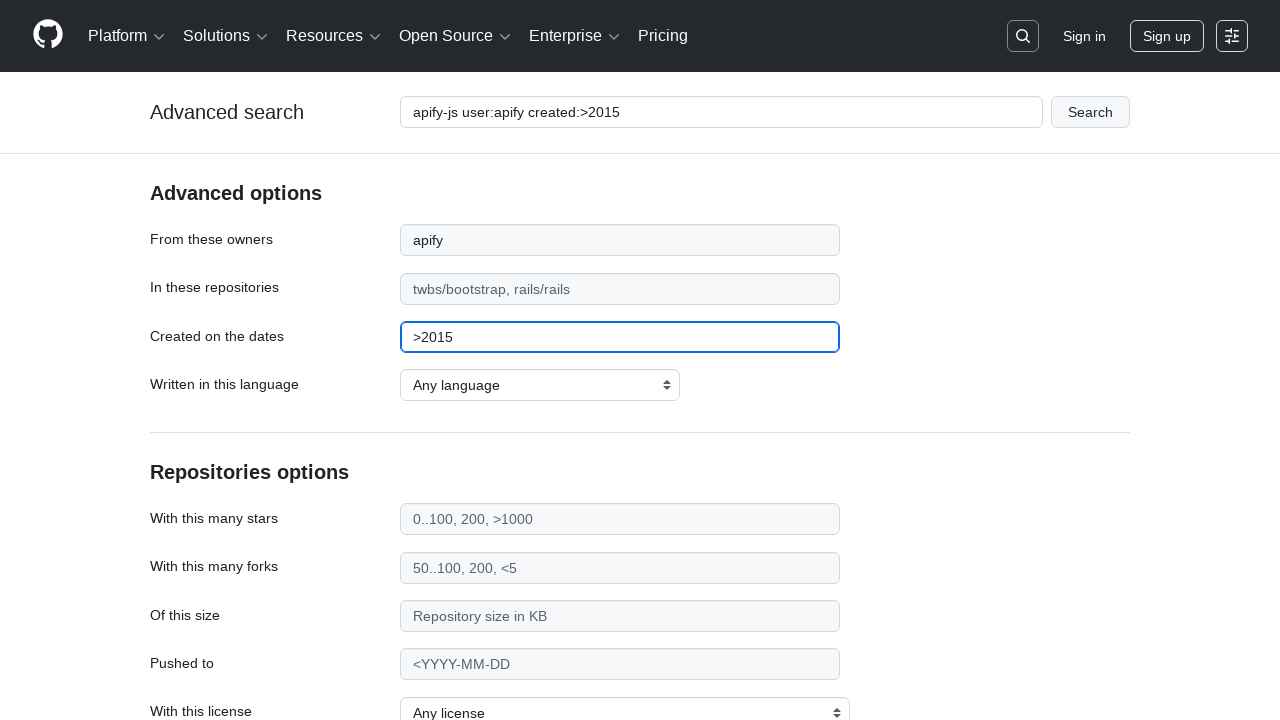

Selected 'JavaScript' as the language filter on select#search_language
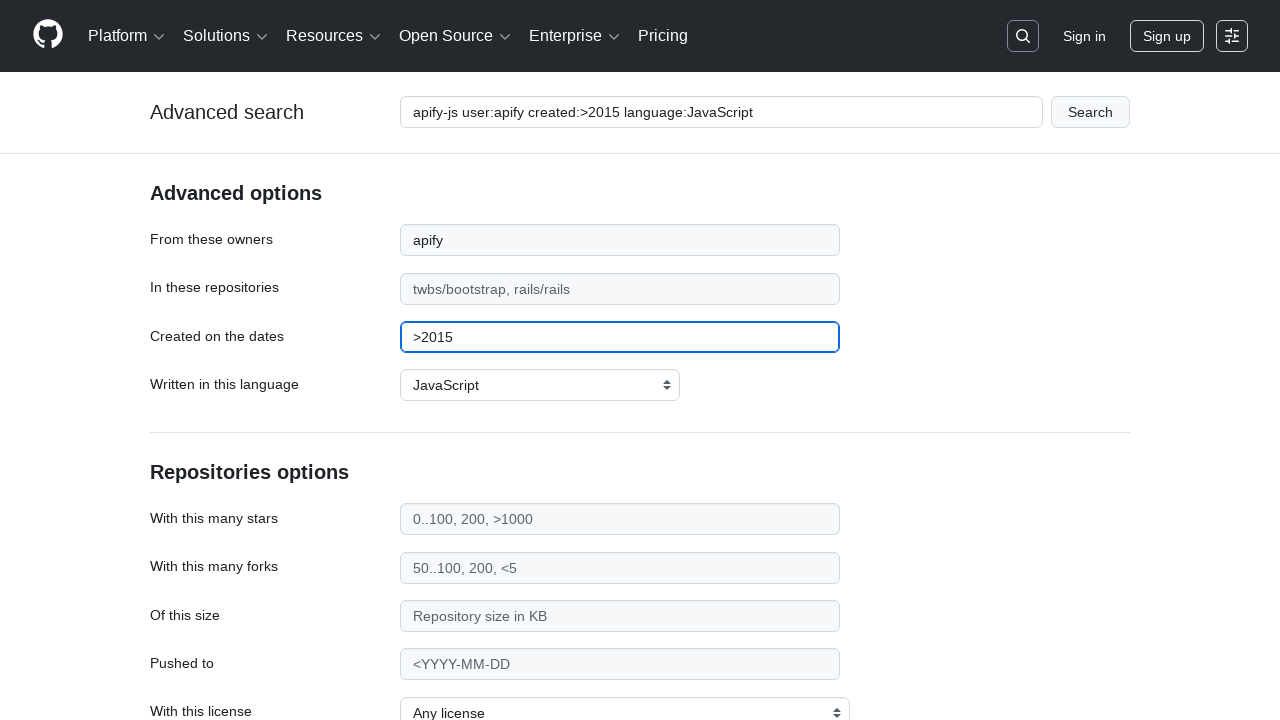

Submitted the advanced search form at (1090, 112) on #adv_code_search button[type="submit"]
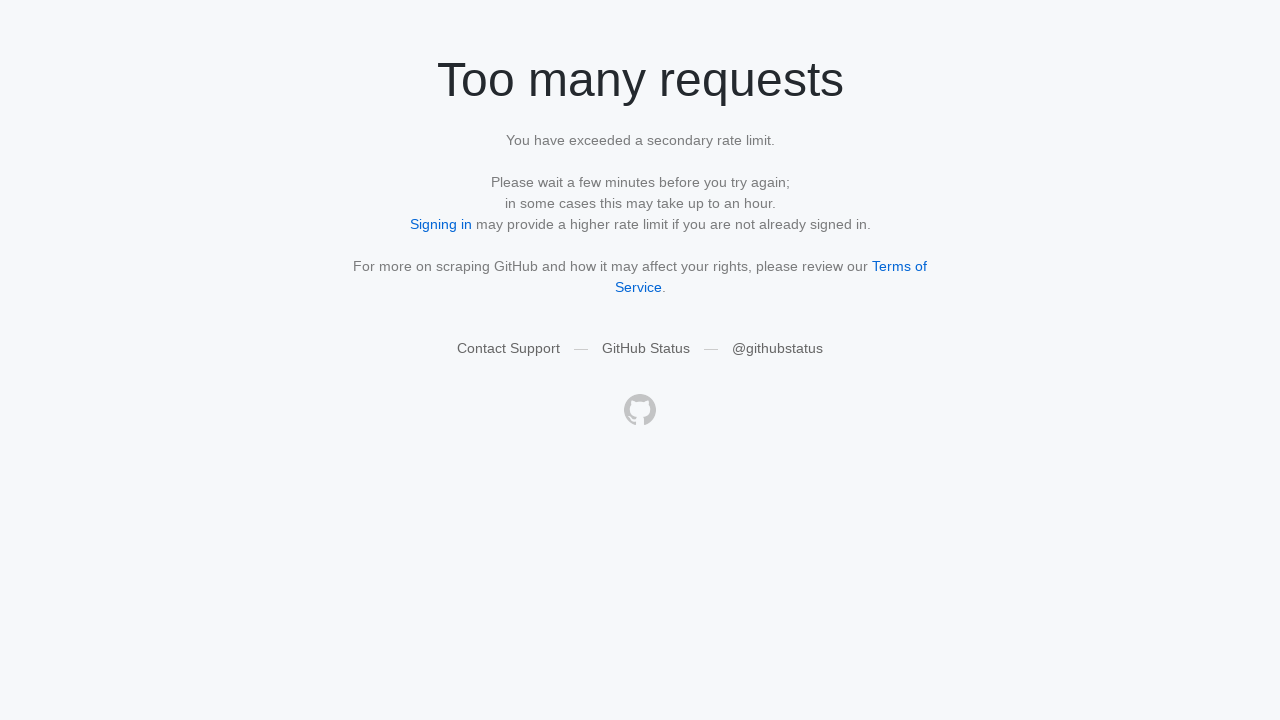

Search results page loaded successfully
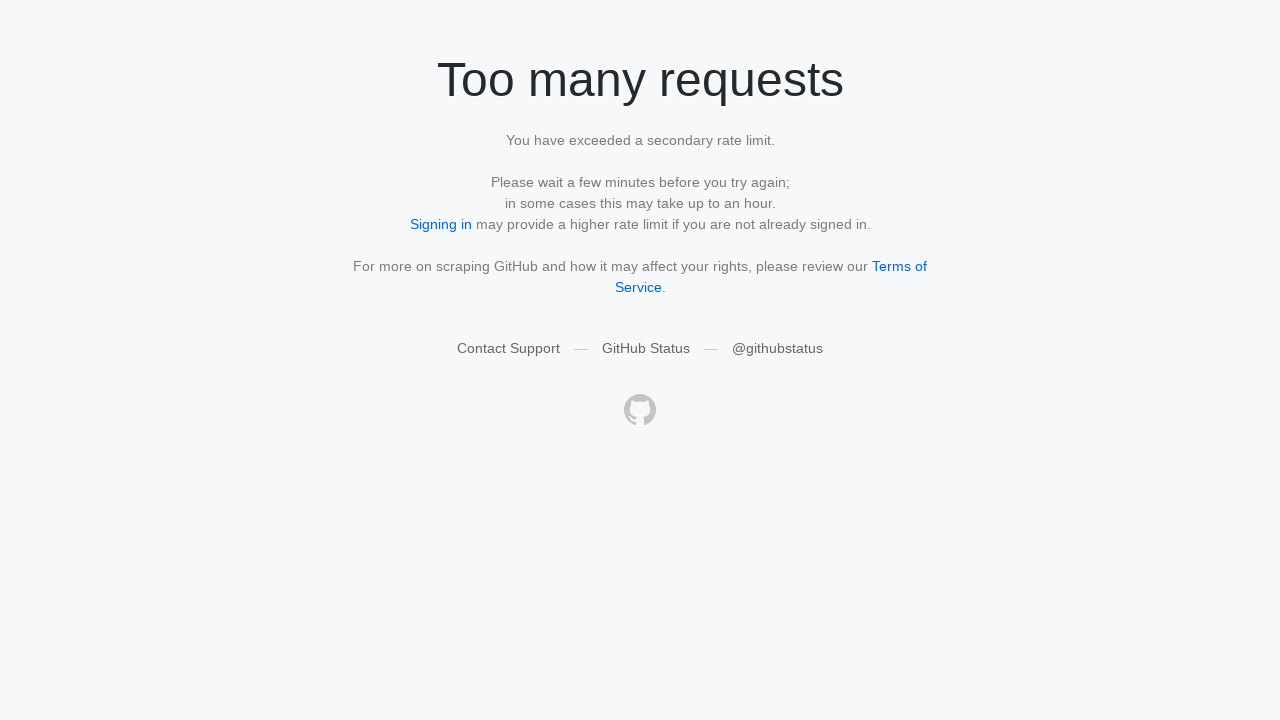

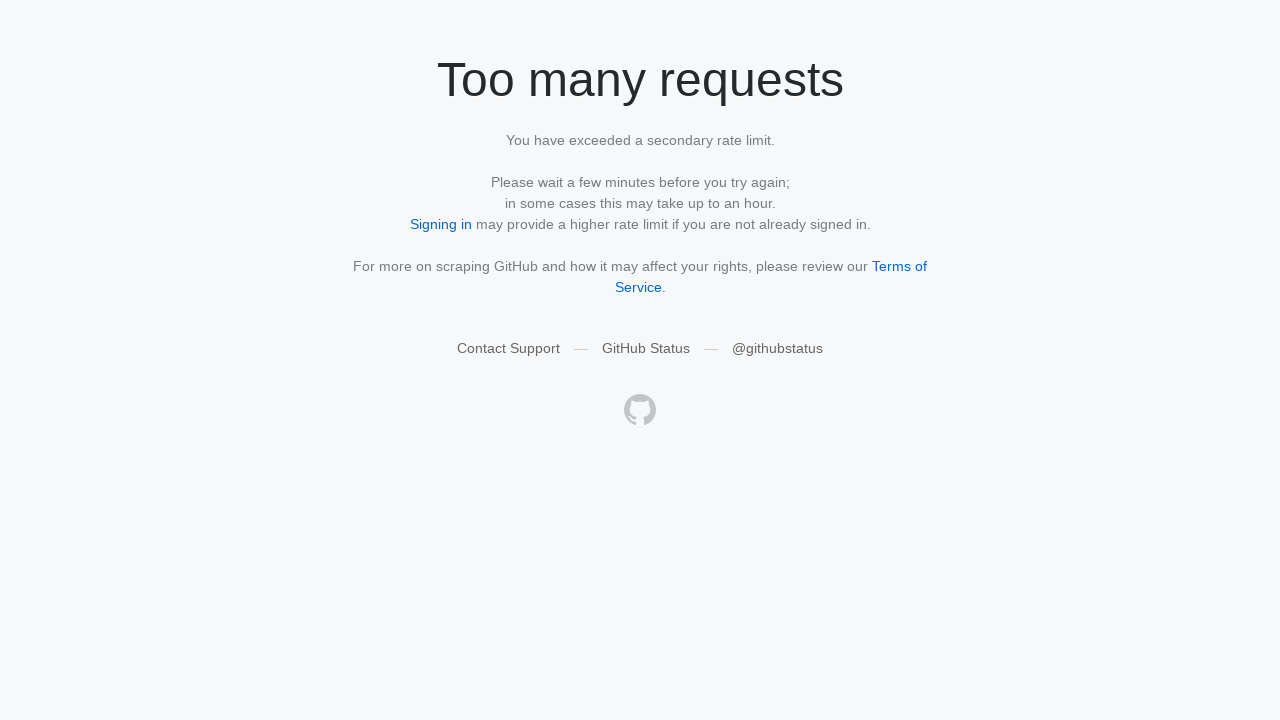